Tests adding specific vegetables (Cucumber and Beetroot) to the shopping cart on a practice e-commerce site by iterating through product listings and clicking the add button for matching items.

Starting URL: https://rahulshettyacademy.com/seleniumPractise/#/

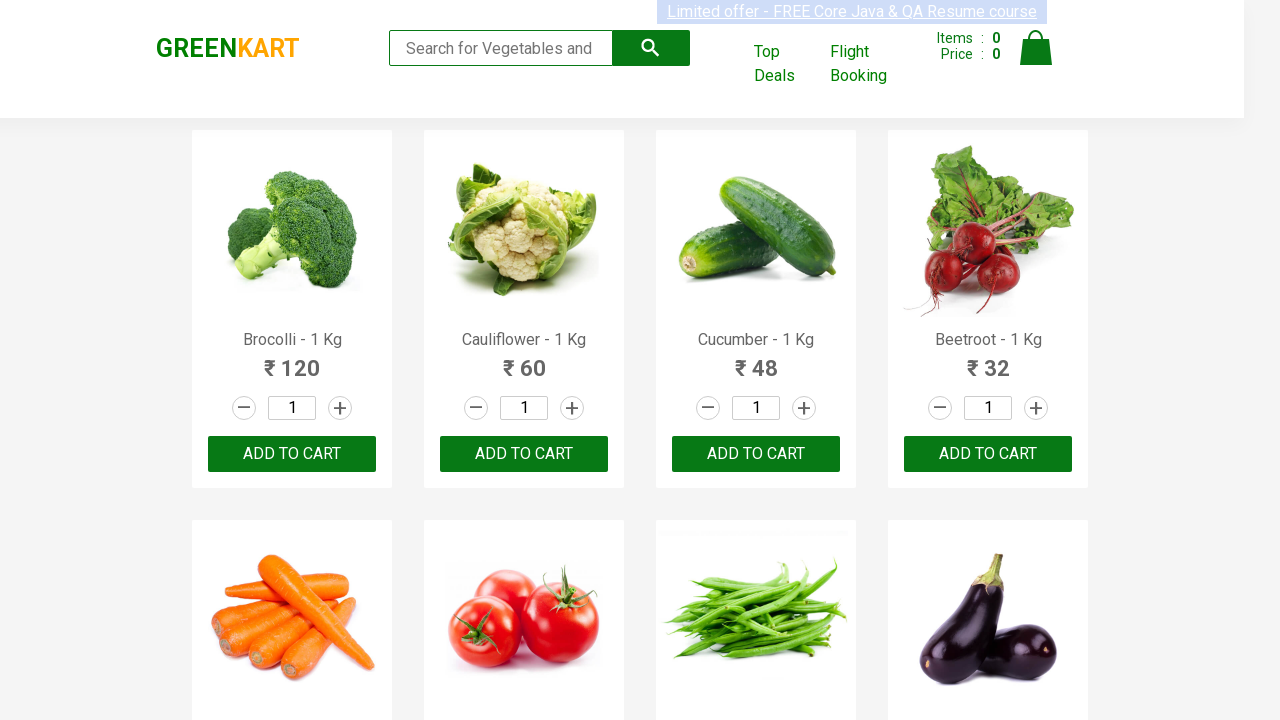

Waited for product listings to load
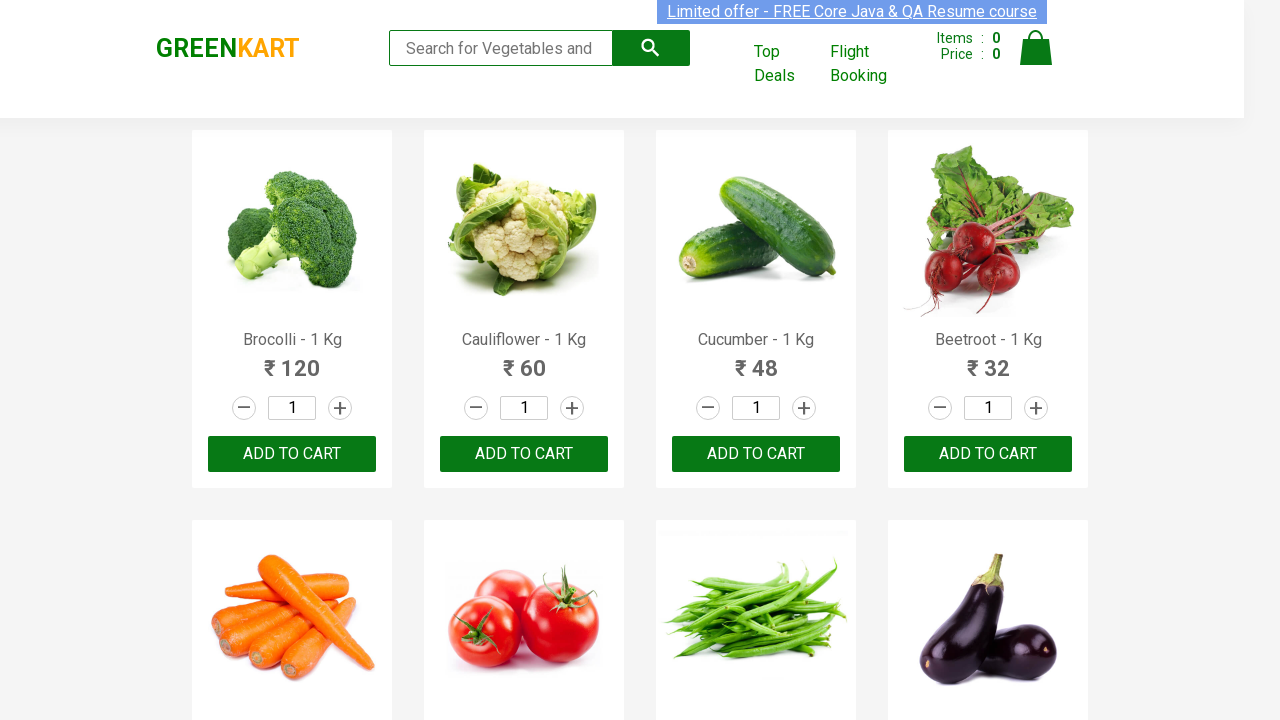

Retrieved all product elements from the page
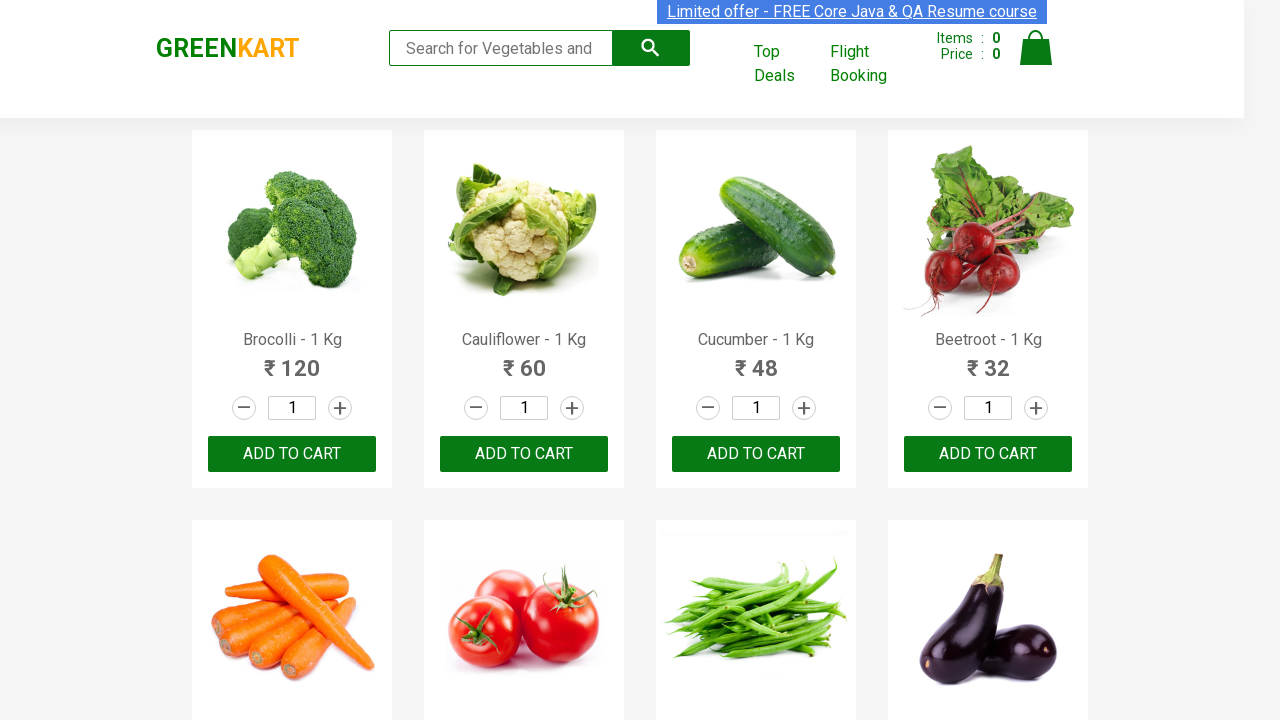

Extracted product name: Brocolli
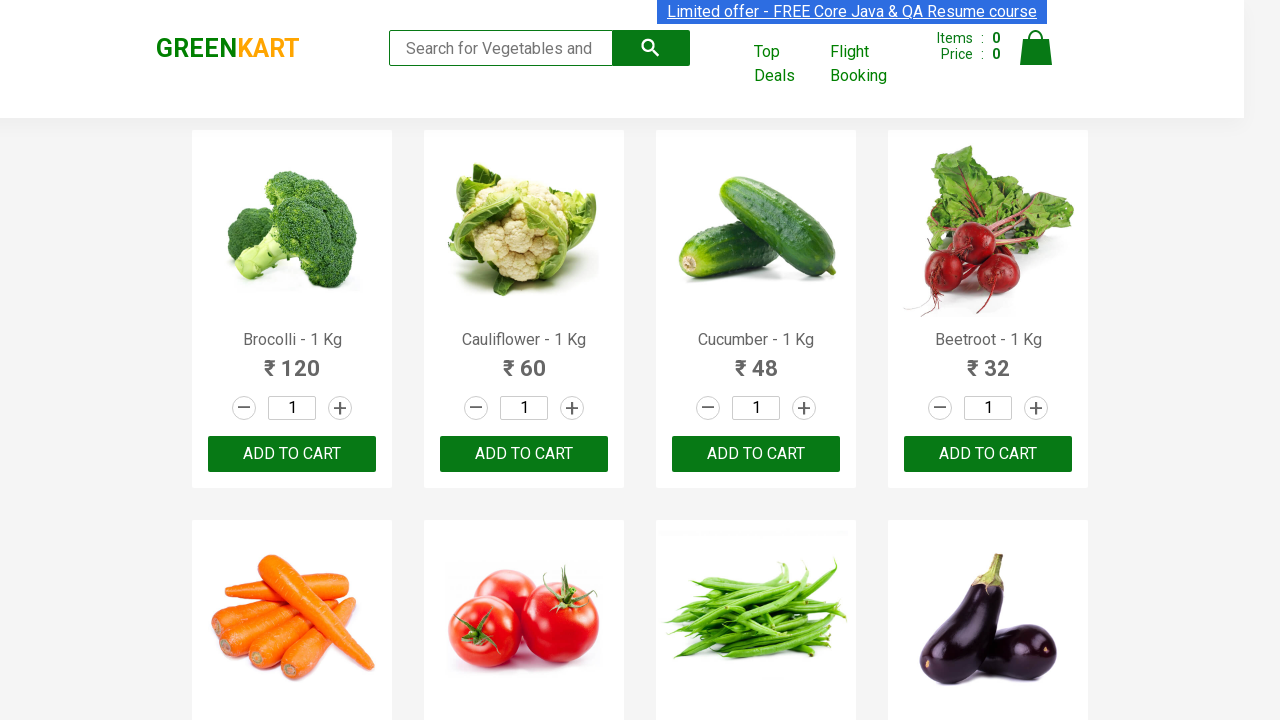

Extracted product name: Cauliflower
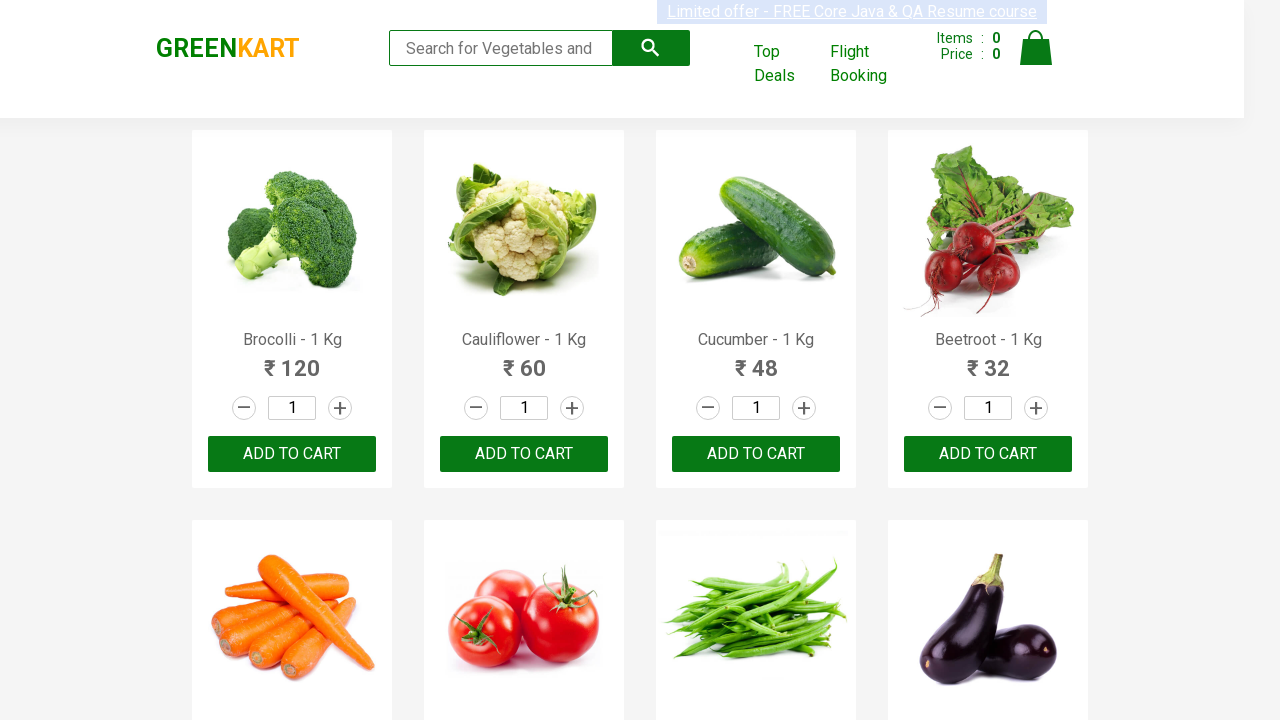

Extracted product name: Cucumber
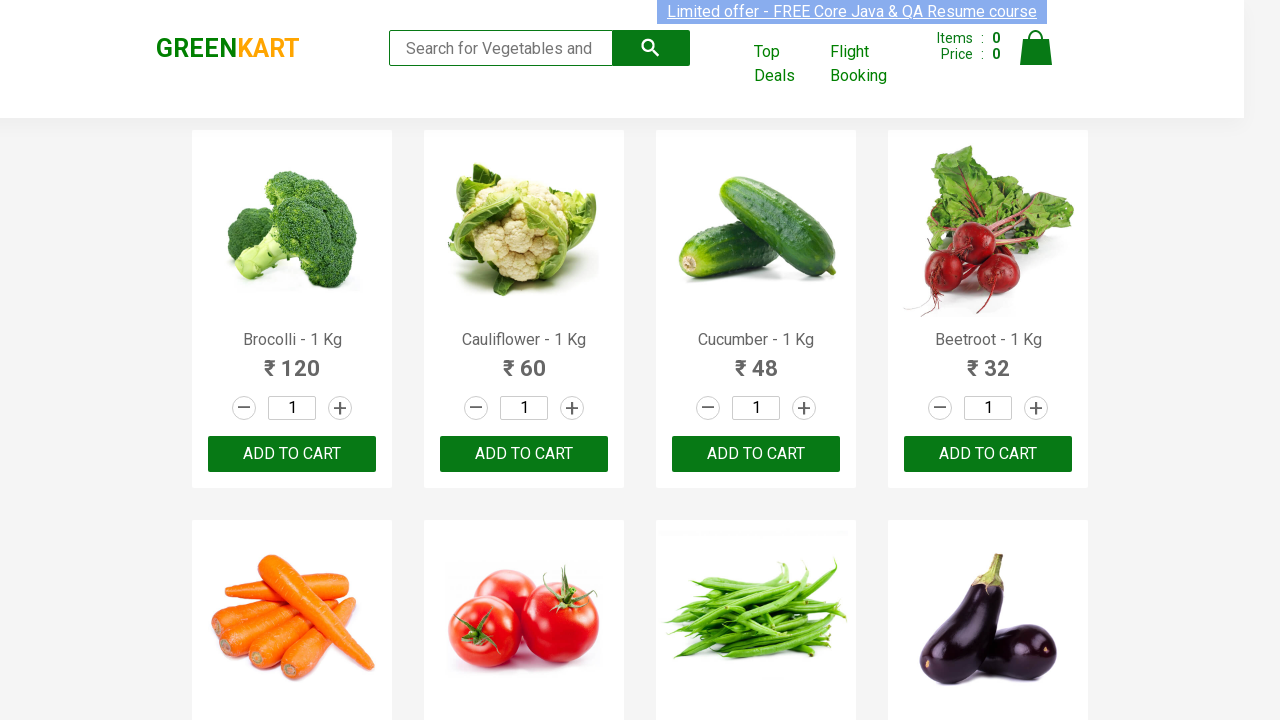

Added Cucumber to shopping cart at (524, 454) on button[type='button'] >> nth=2
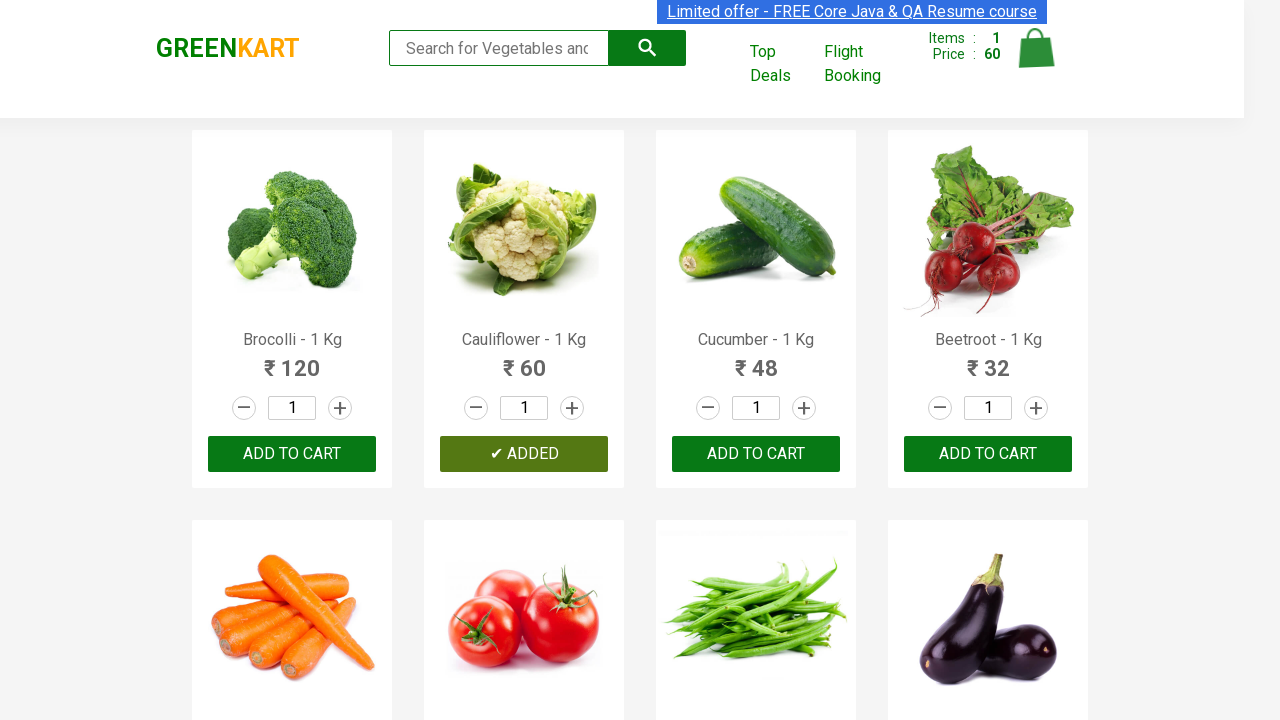

Extracted product name: Beetroot
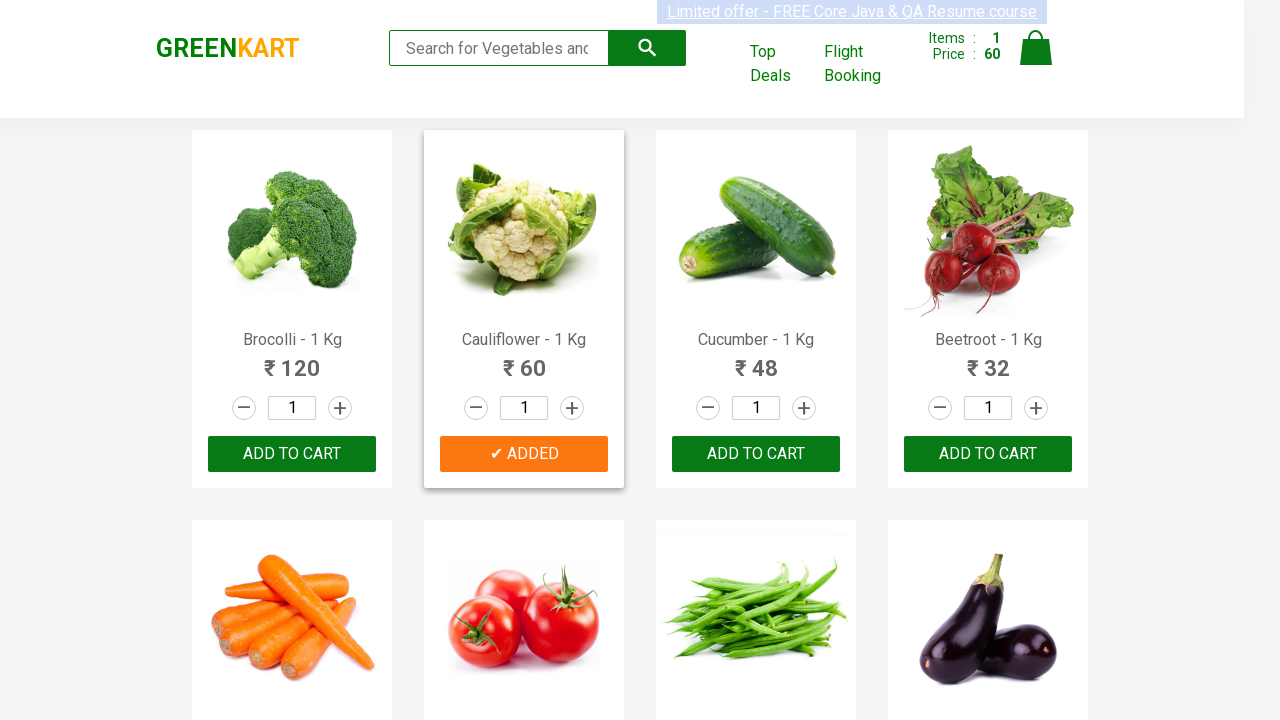

Added Beetroot to shopping cart at (756, 454) on button[type='button'] >> nth=3
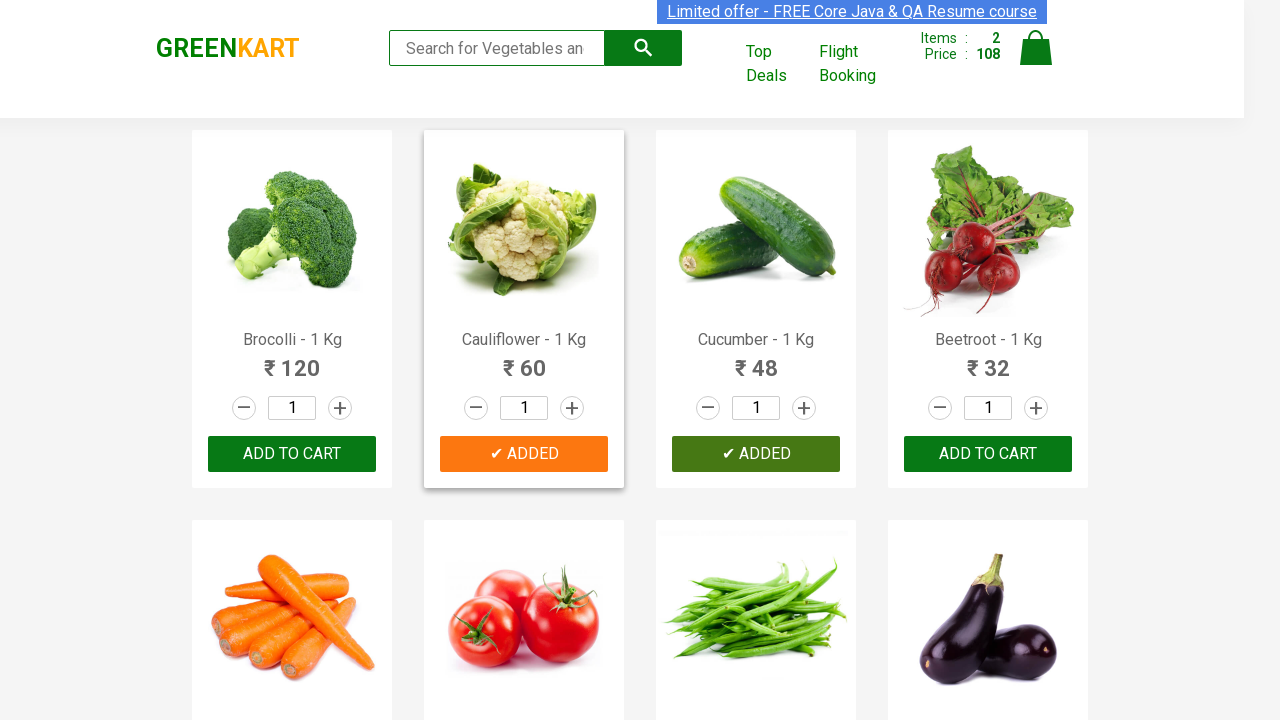

Waited 500ms for cart items to be processed
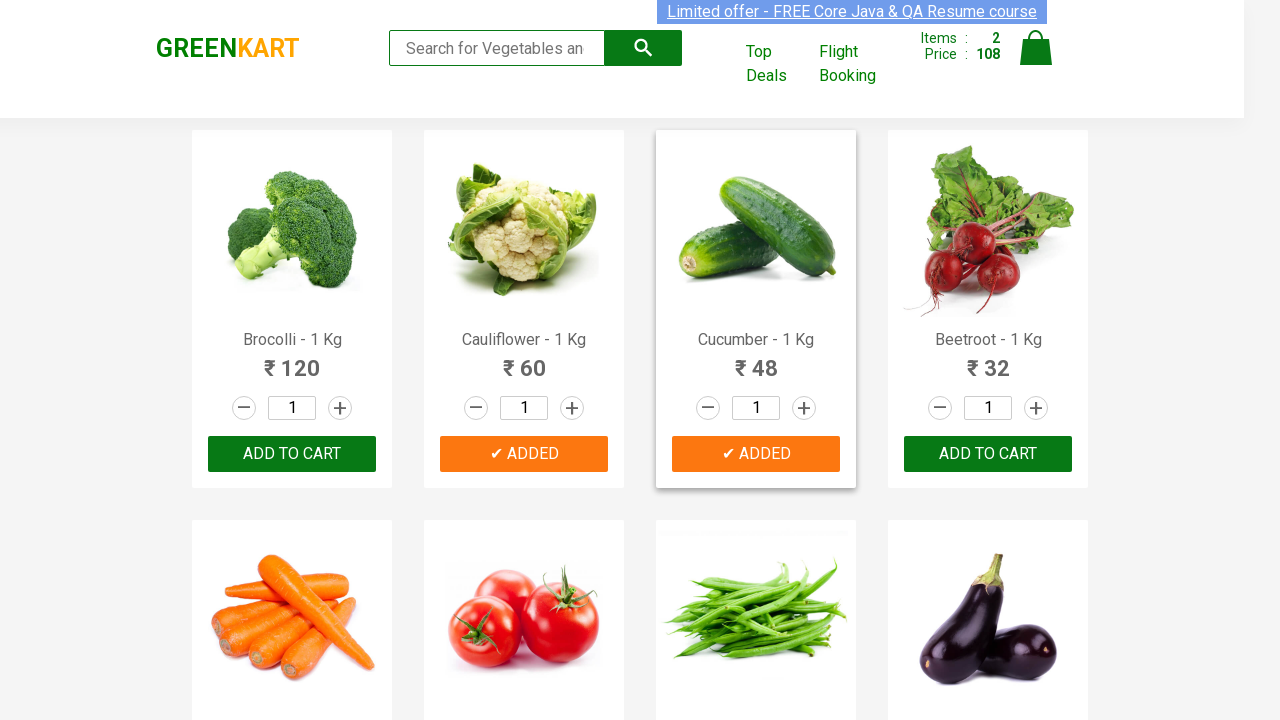

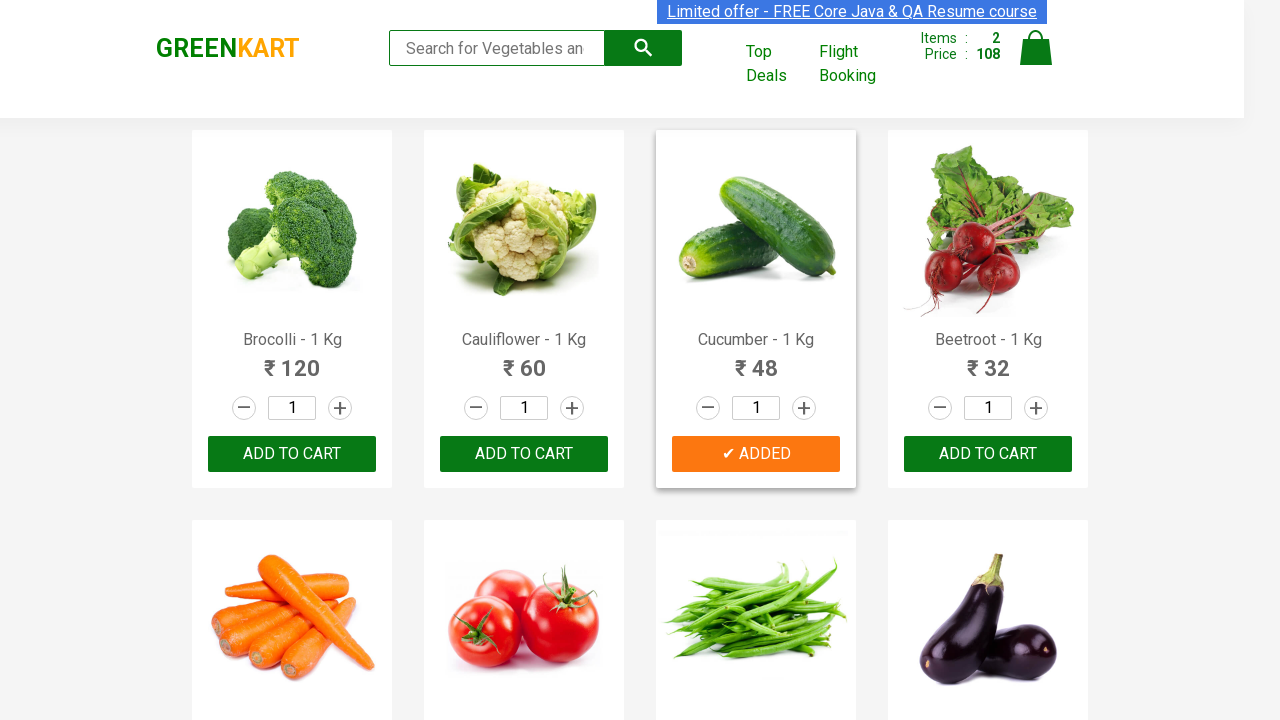